Demonstrates click-hold, move to element, and release mouse actions for manual drag-and-drop

Starting URL: https://crossbrowsertesting.github.io/drag-and-drop

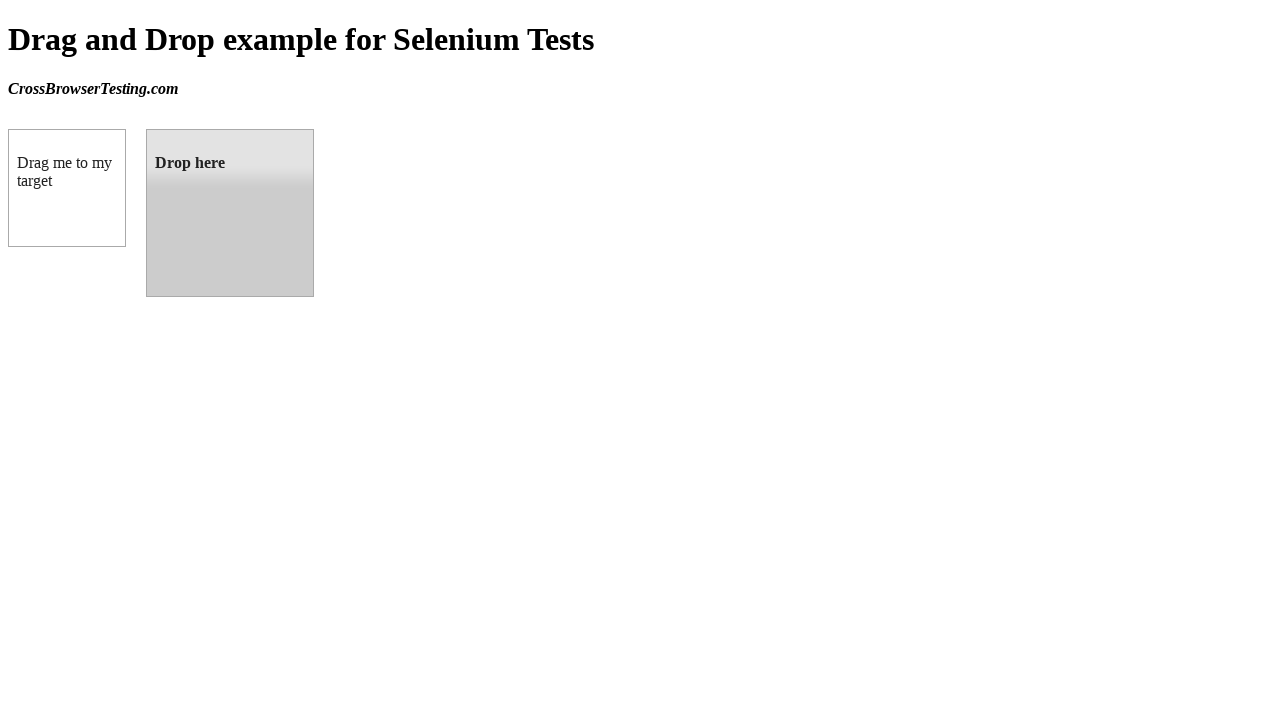

Waited for draggable element to be visible
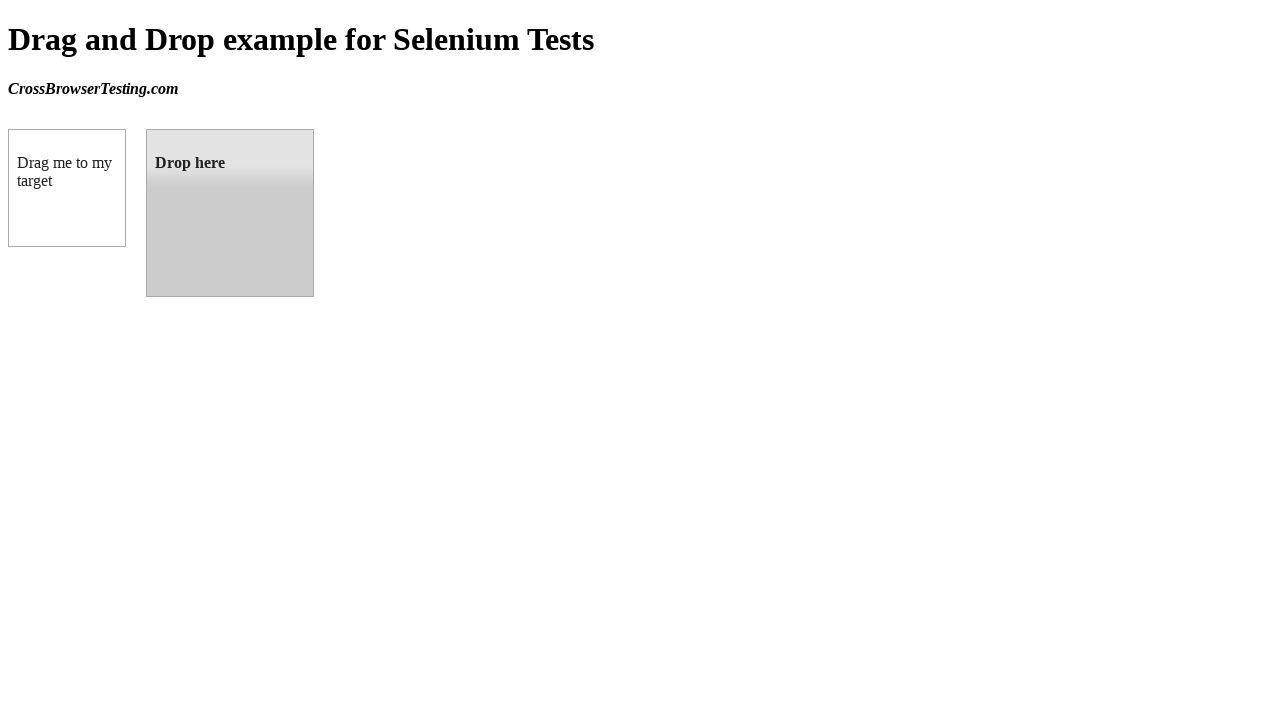

Waited for droppable element to be visible
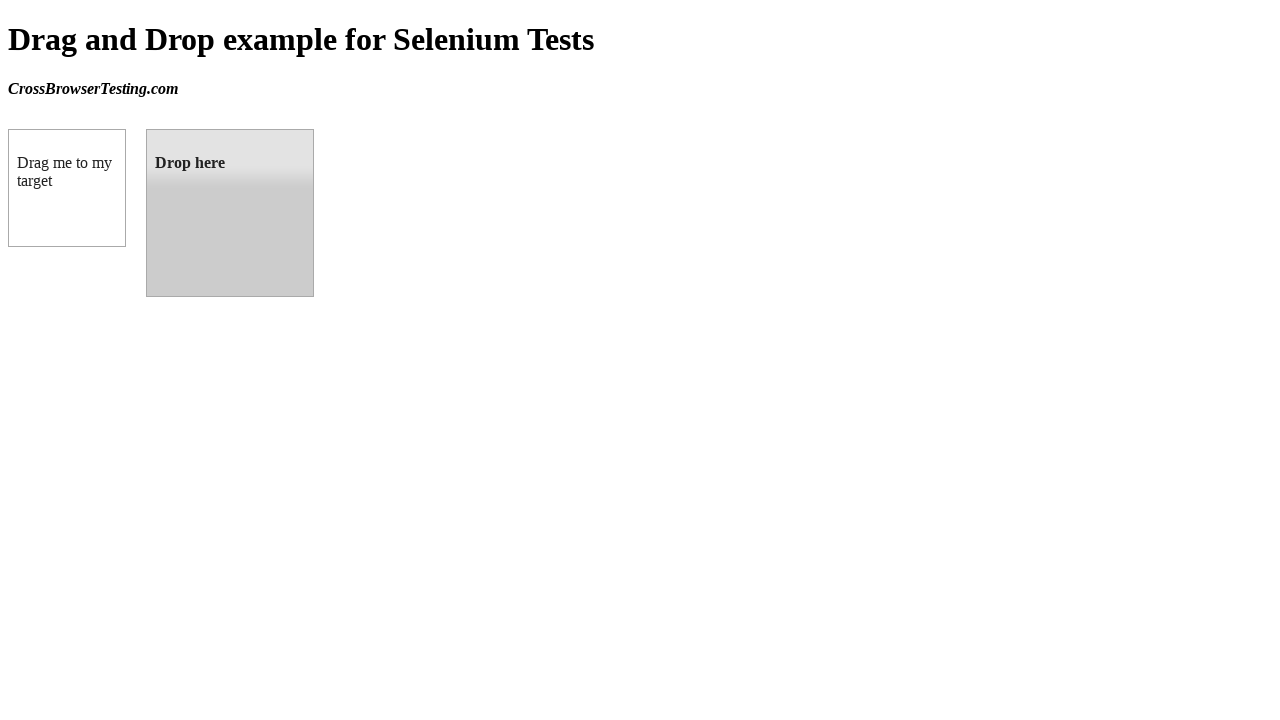

Retrieved bounding boxes for draggable and droppable elements
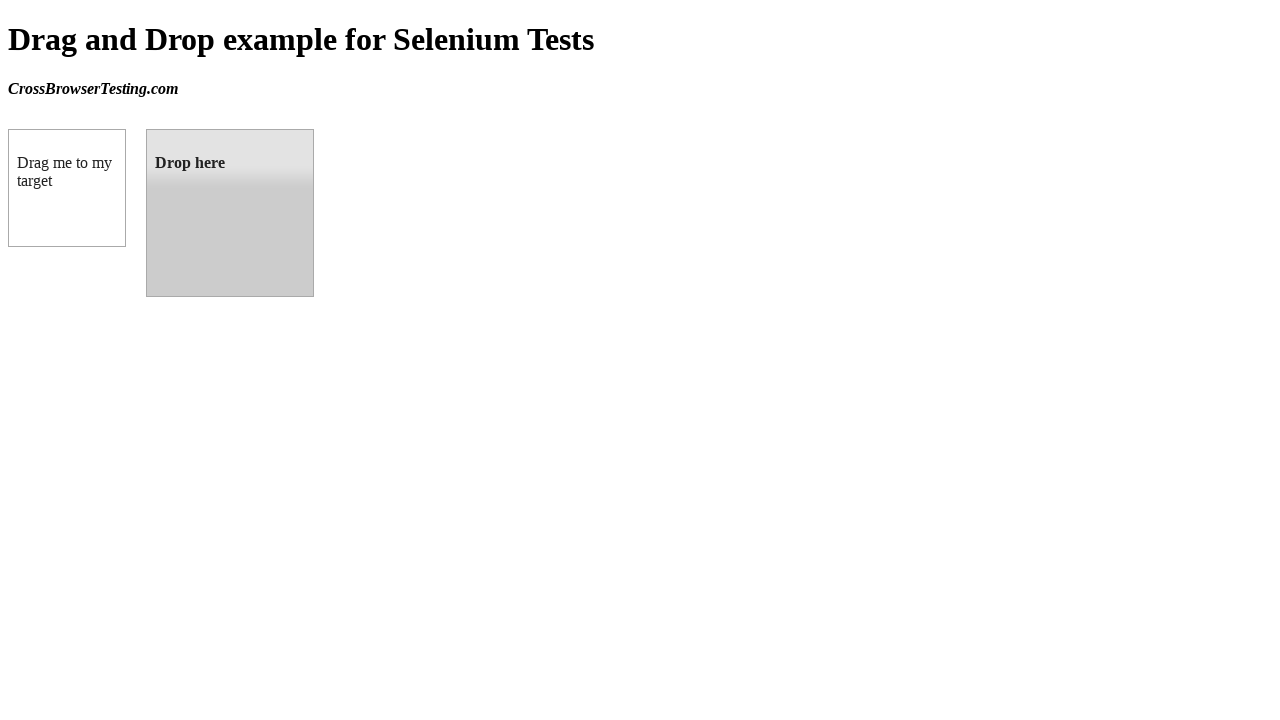

Moved mouse to center of draggable element at (67, 188)
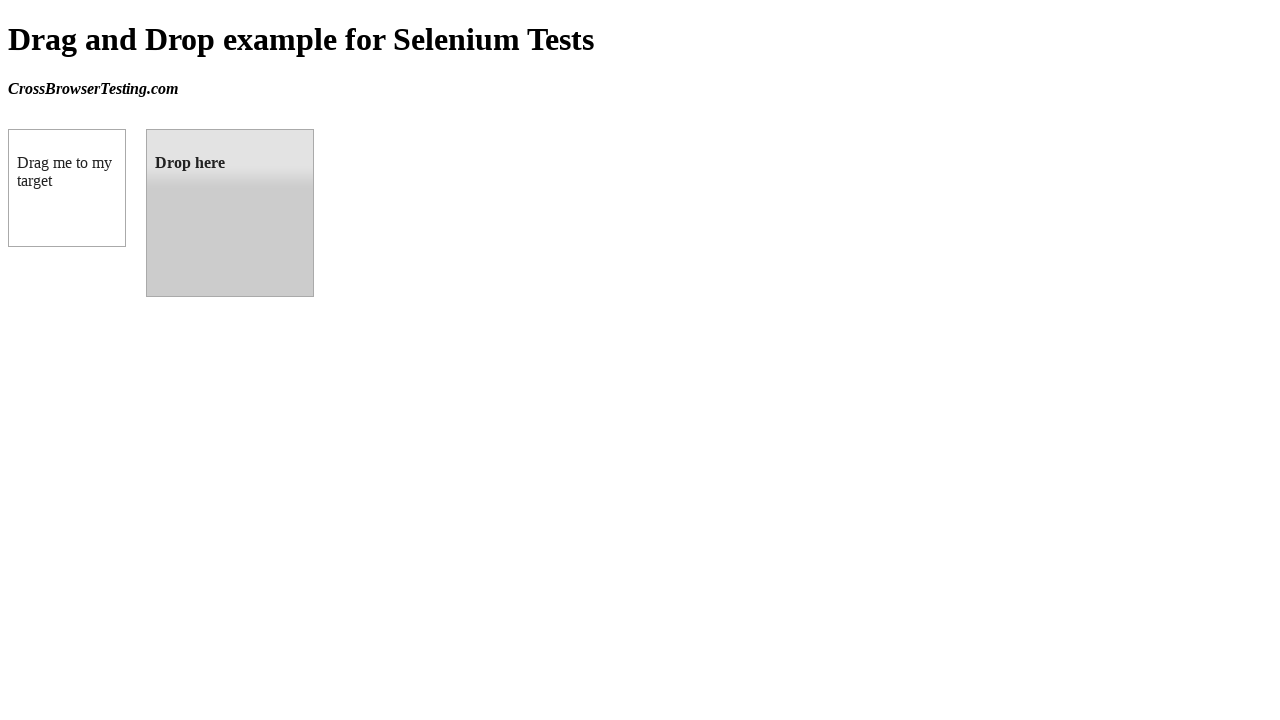

Pressed mouse button down on draggable element at (67, 188)
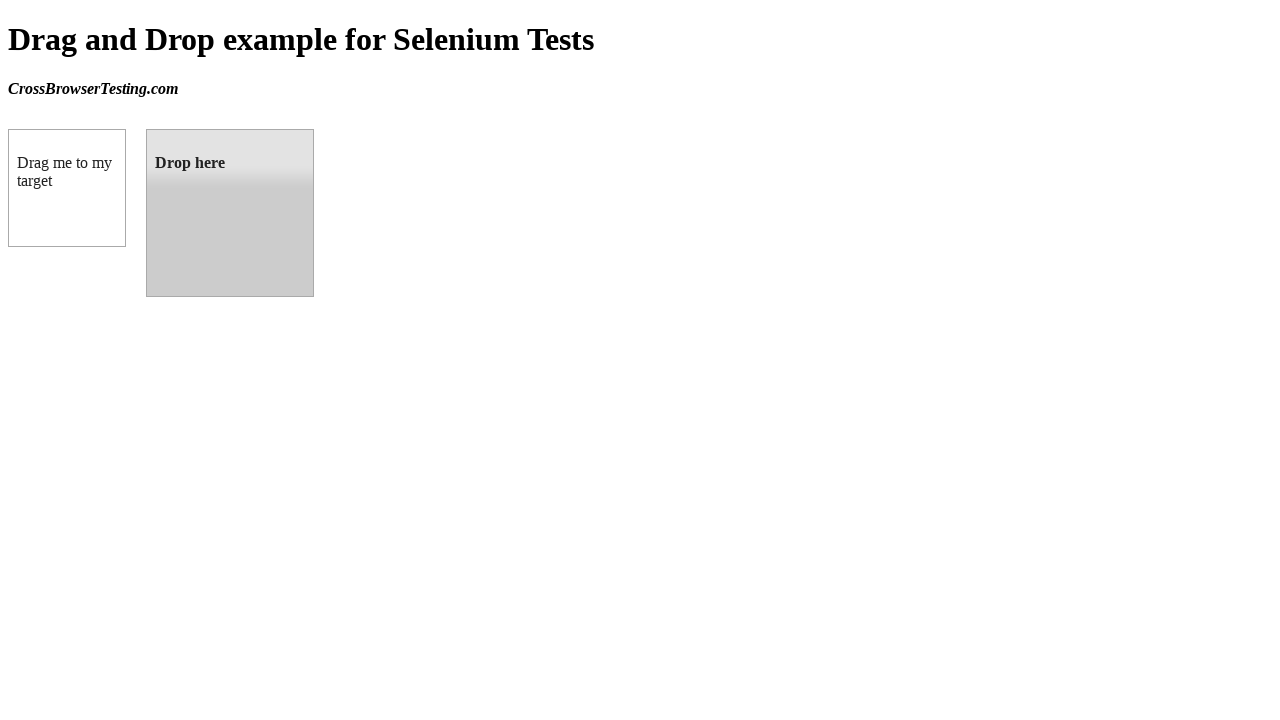

Moved mouse to center of droppable element at (230, 213)
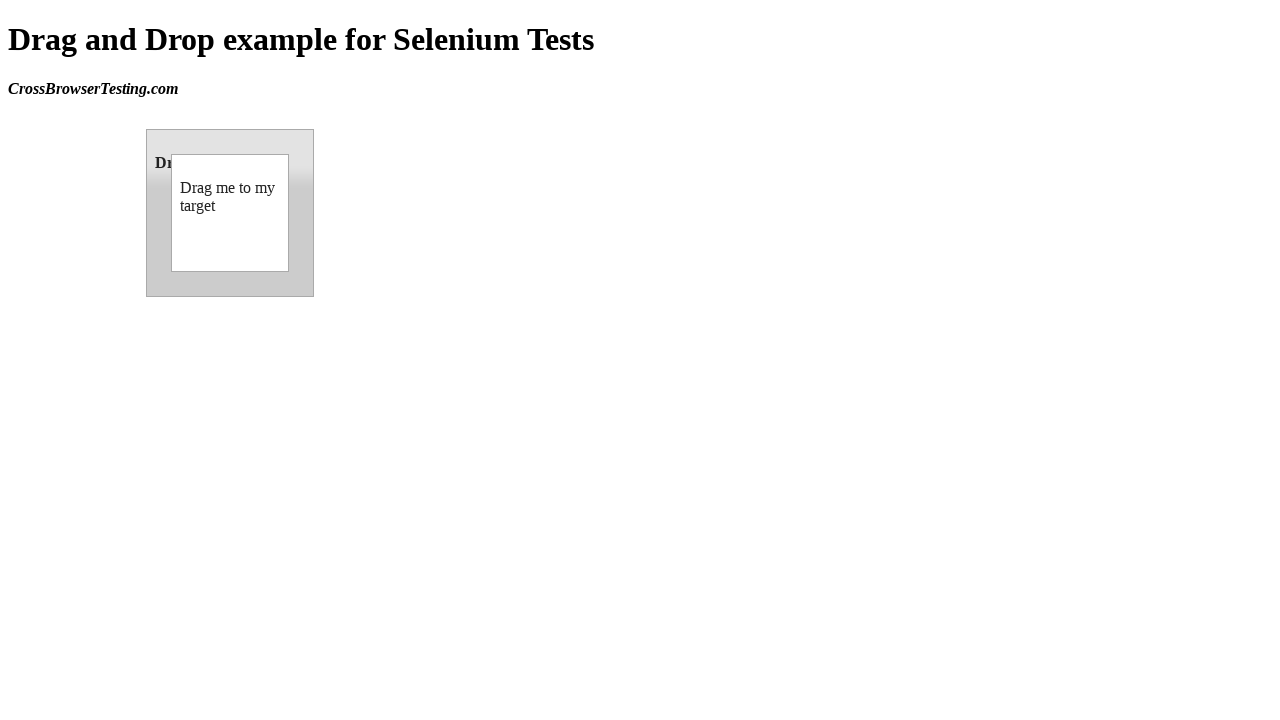

Released mouse button to complete drag-and-drop at (230, 213)
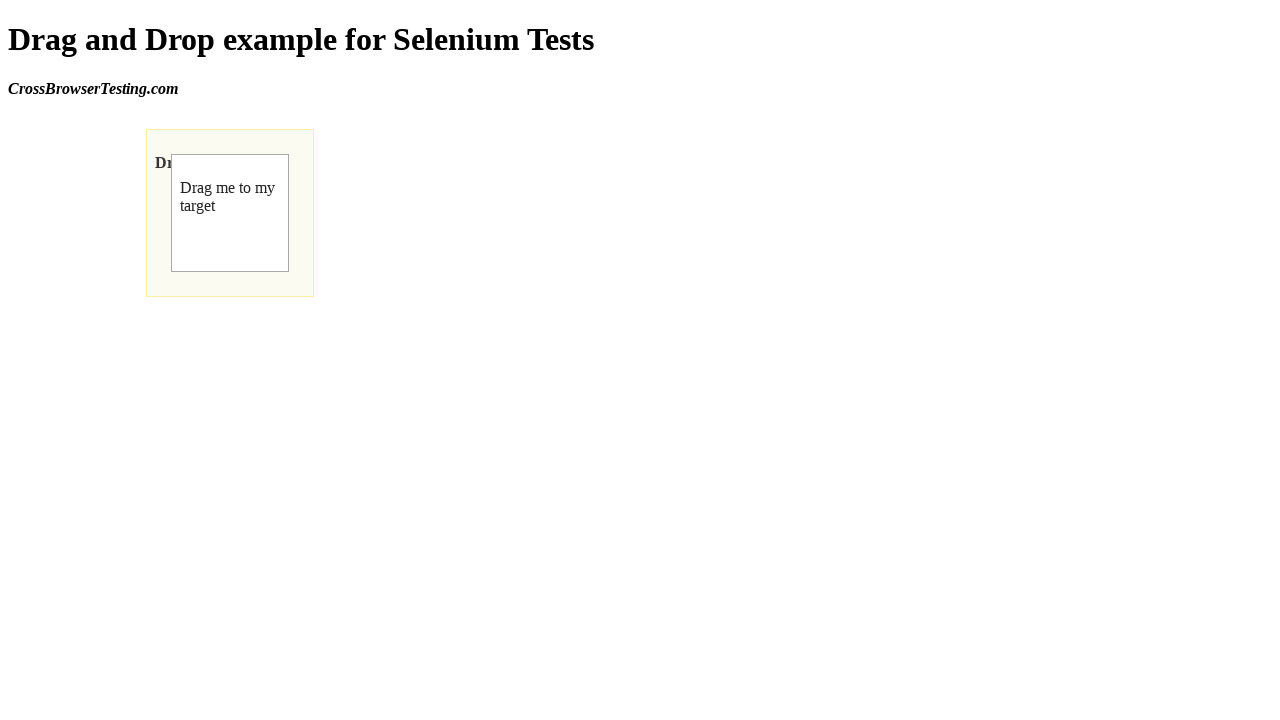

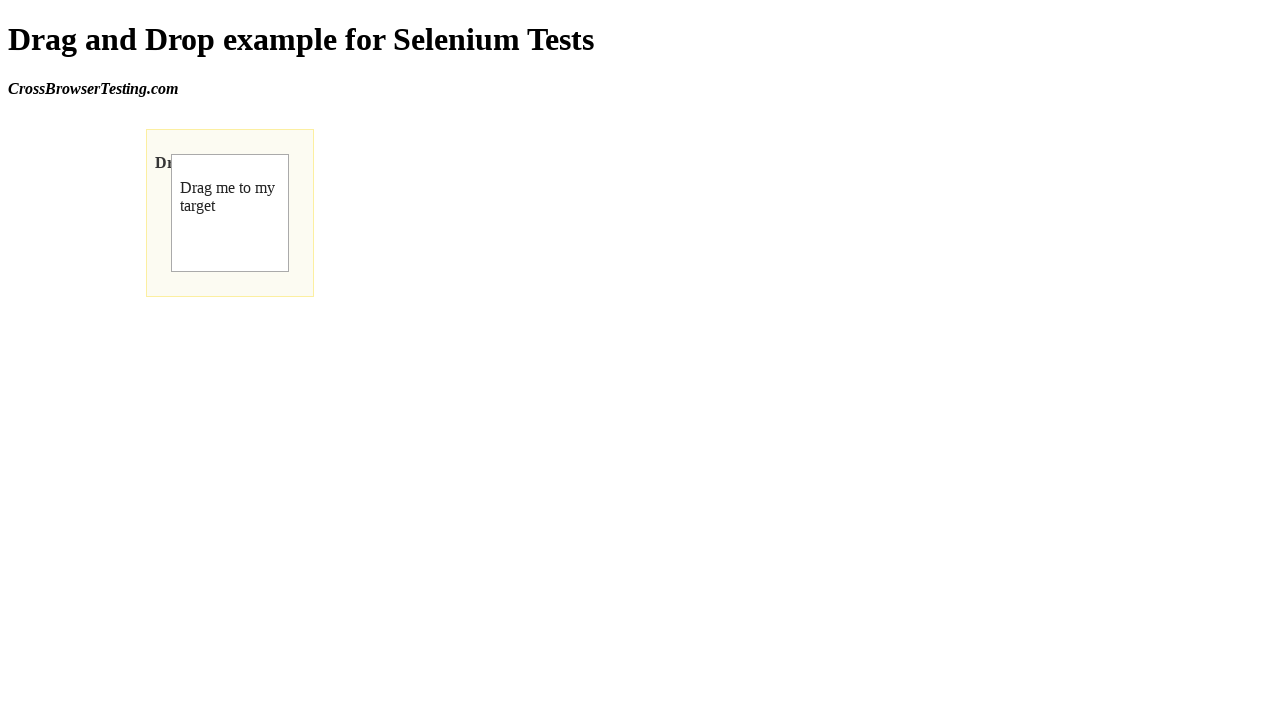